Tests alert handling and iframe interaction on DemoQA website by clicking alert button, verifying alert text, accepting it, then navigating to frames page and switching to an iframe

Starting URL: https://demoqa.com/alerts

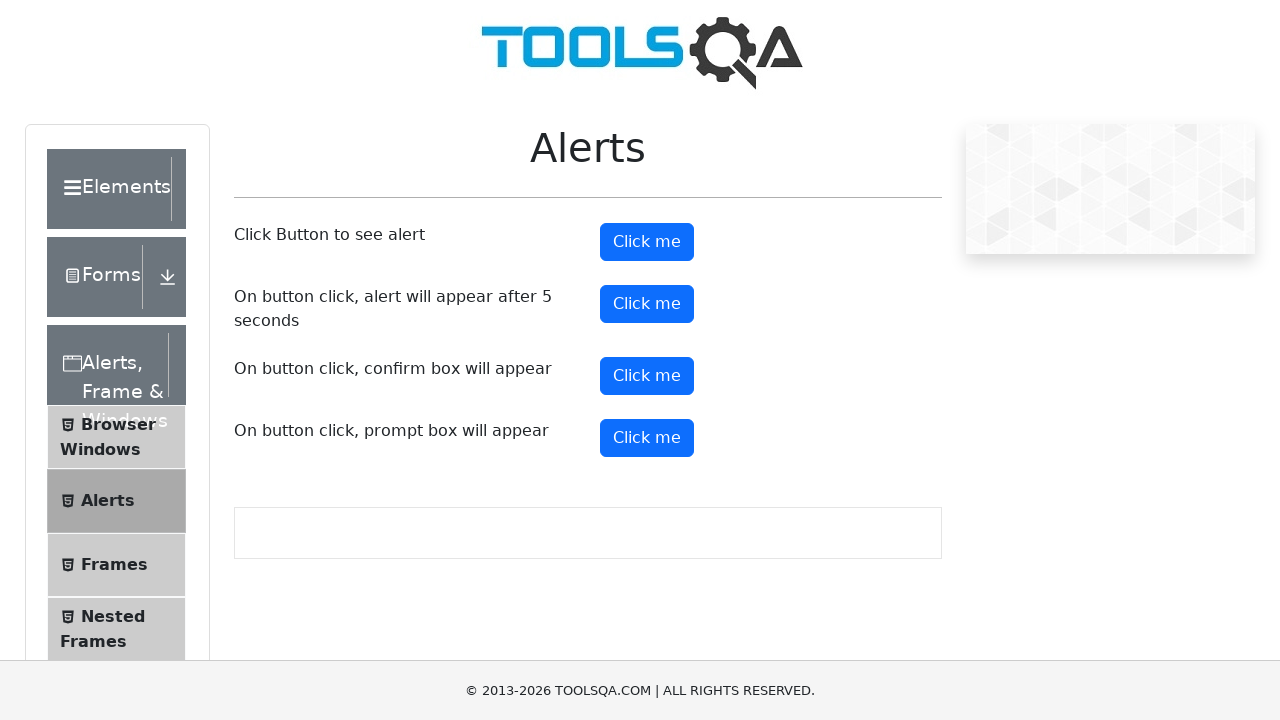

Clicked alert button at (647, 242) on [id='alertButton']
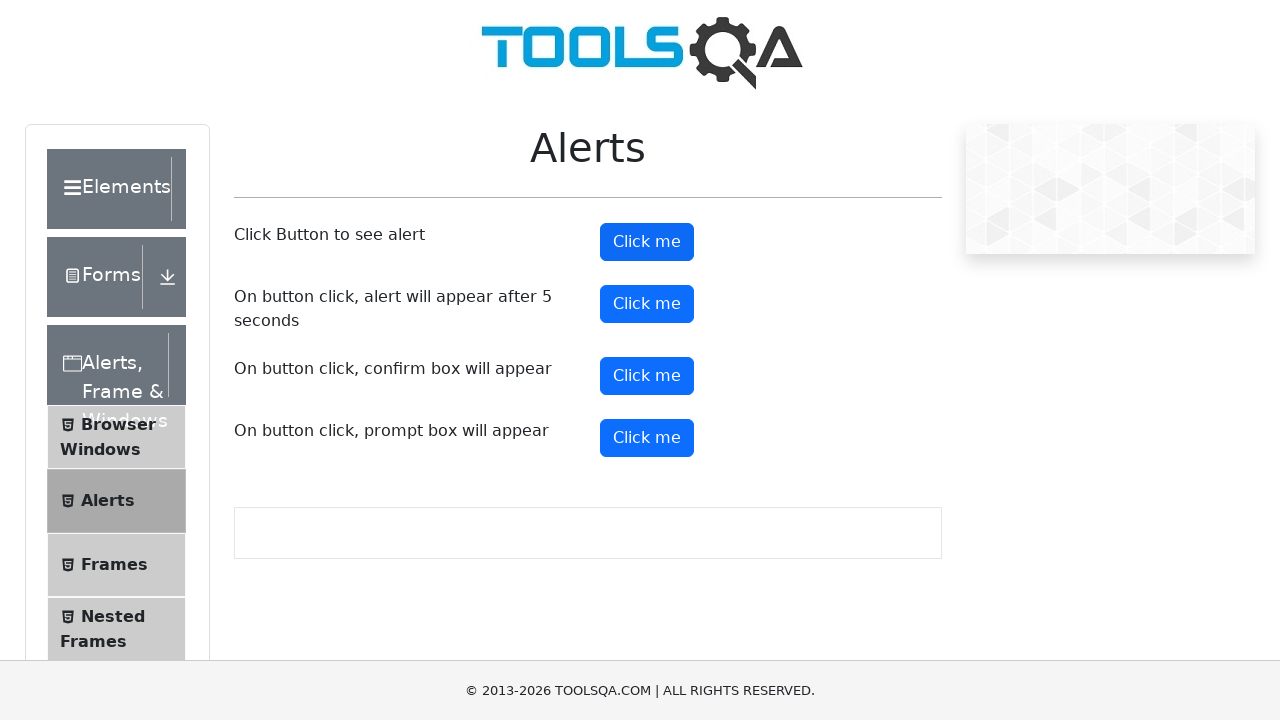

Set up alert dialog handler
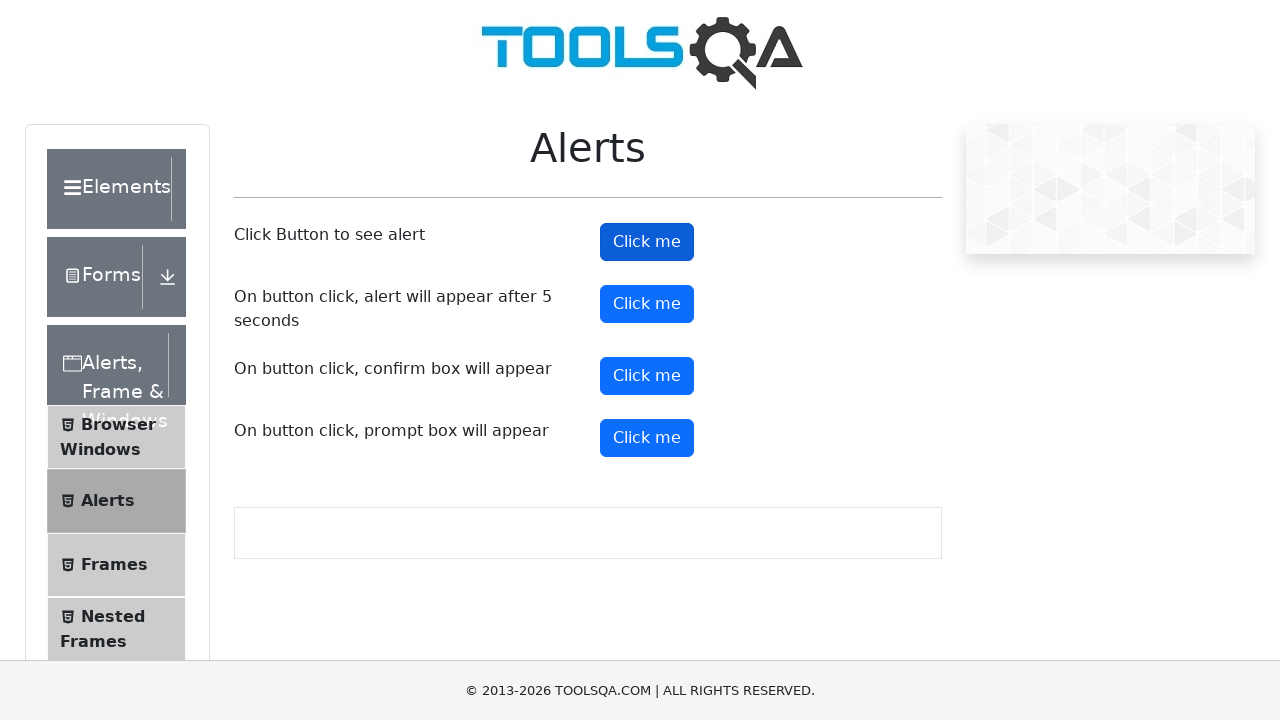

Scrolled down the page by 250 pixels
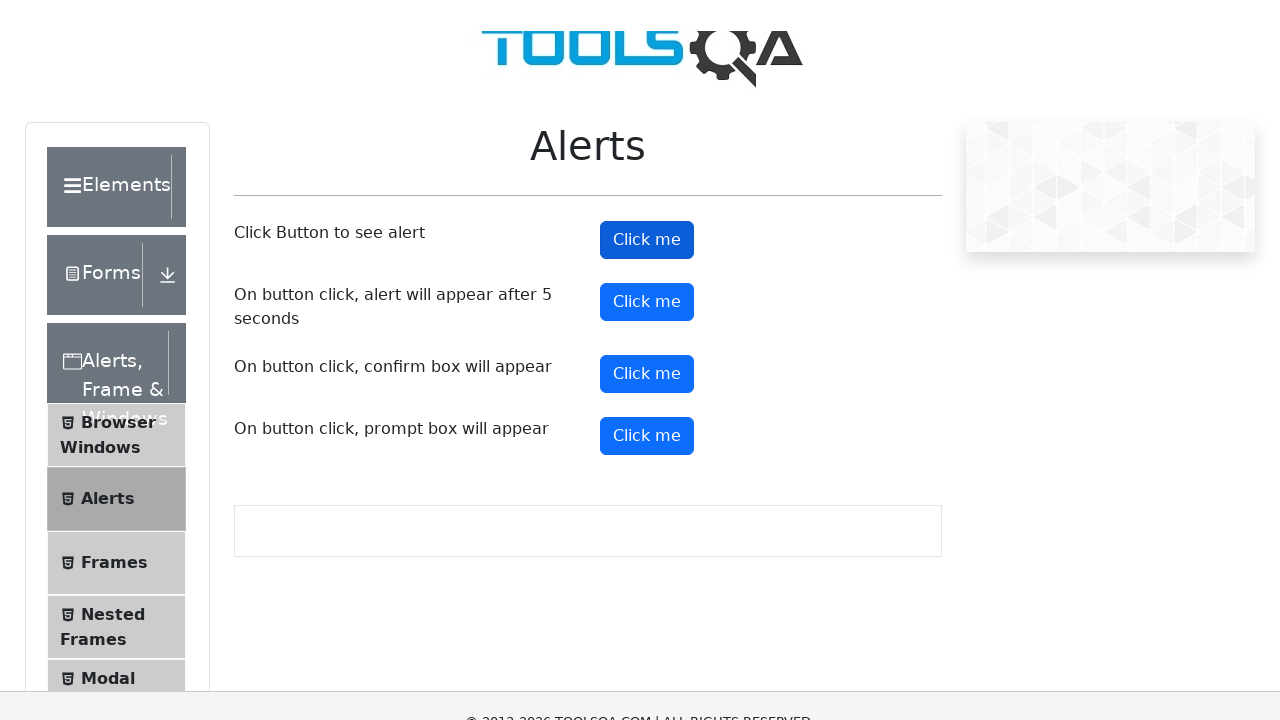

Navigated to frames page at https://demoqa.com/frames
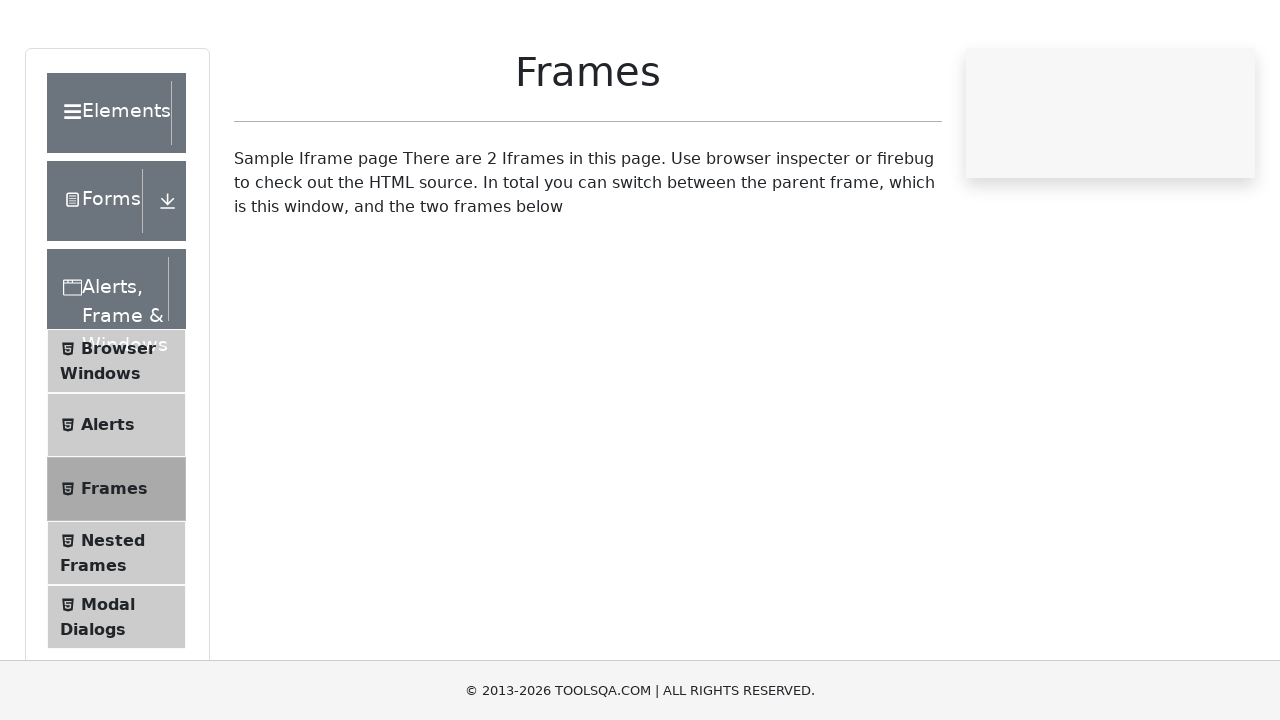

Located iframe with id 'frame1'
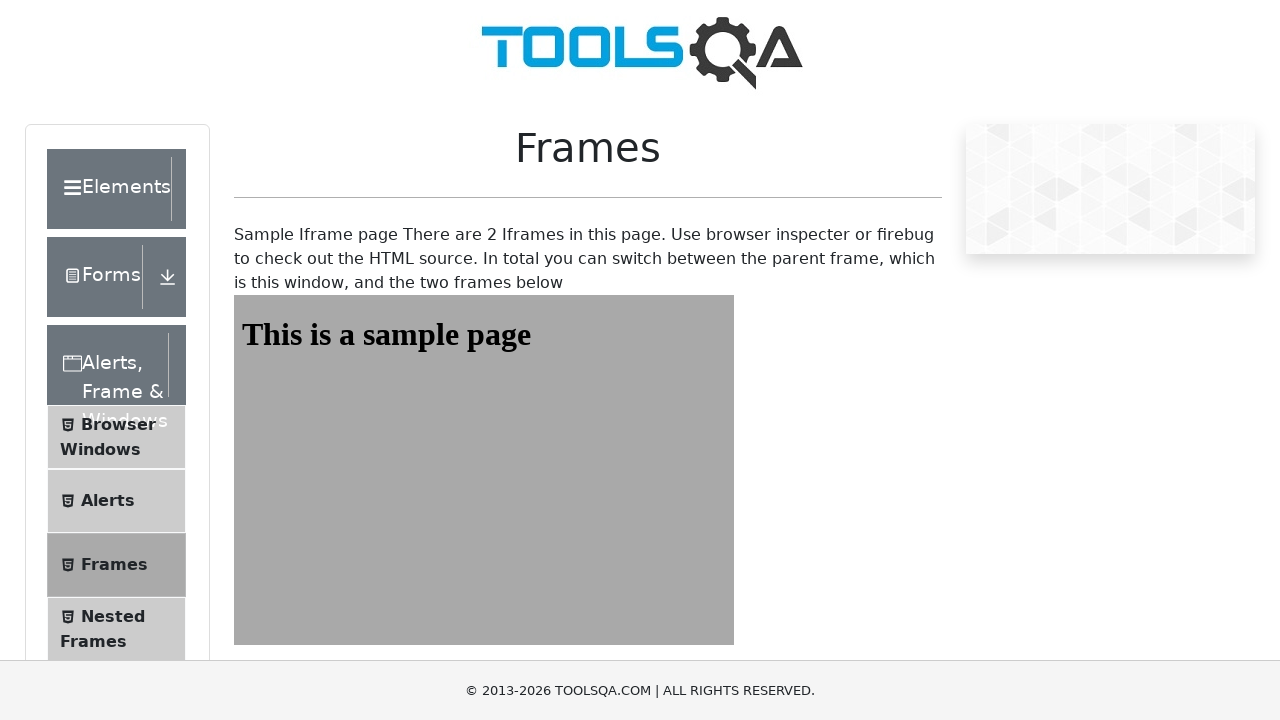

Waited for iframe wrapper to load
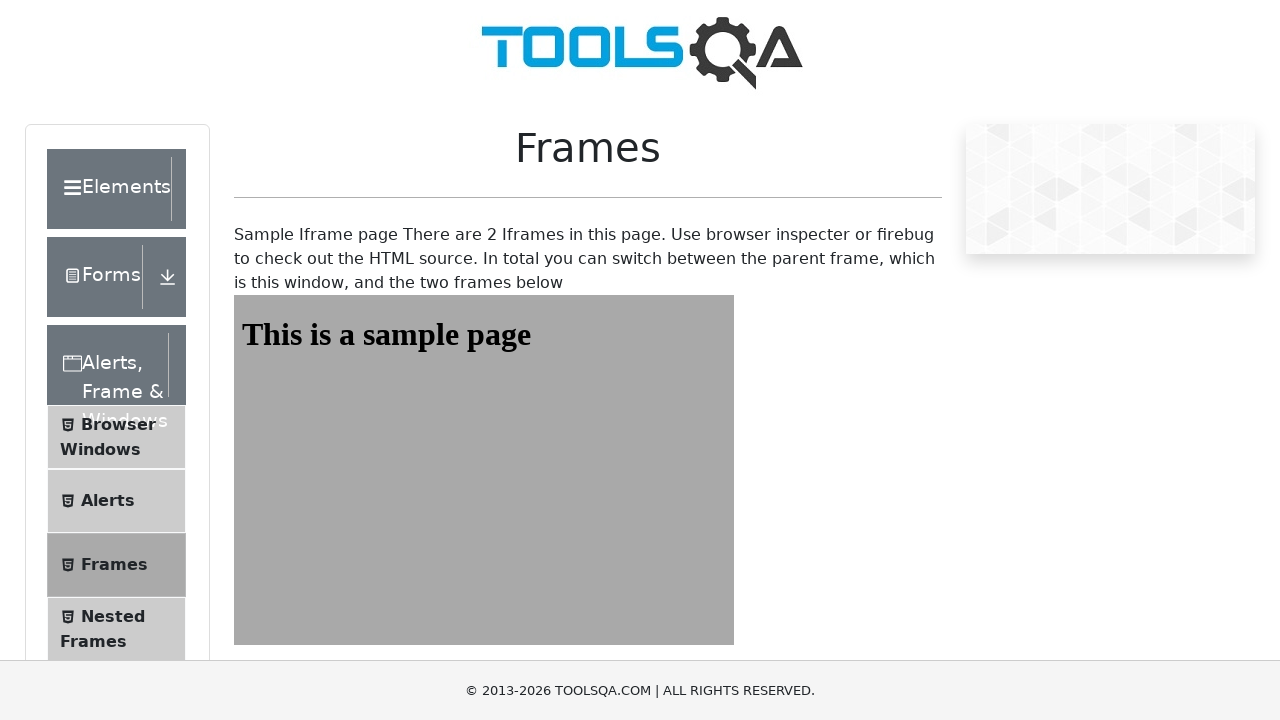

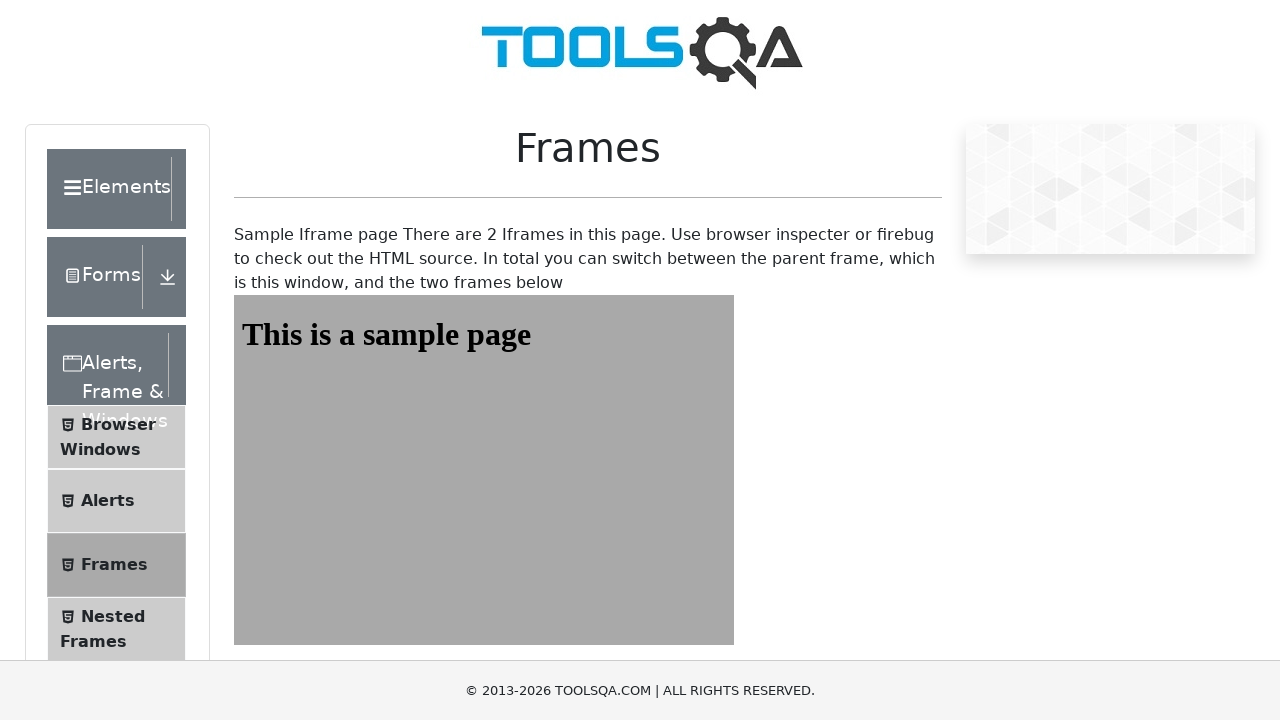